Tests keyboard interactions on a form by filling text fields and using keyboard shortcuts to copy and paste text between fields

Starting URL: https://demoqa.com/text-box

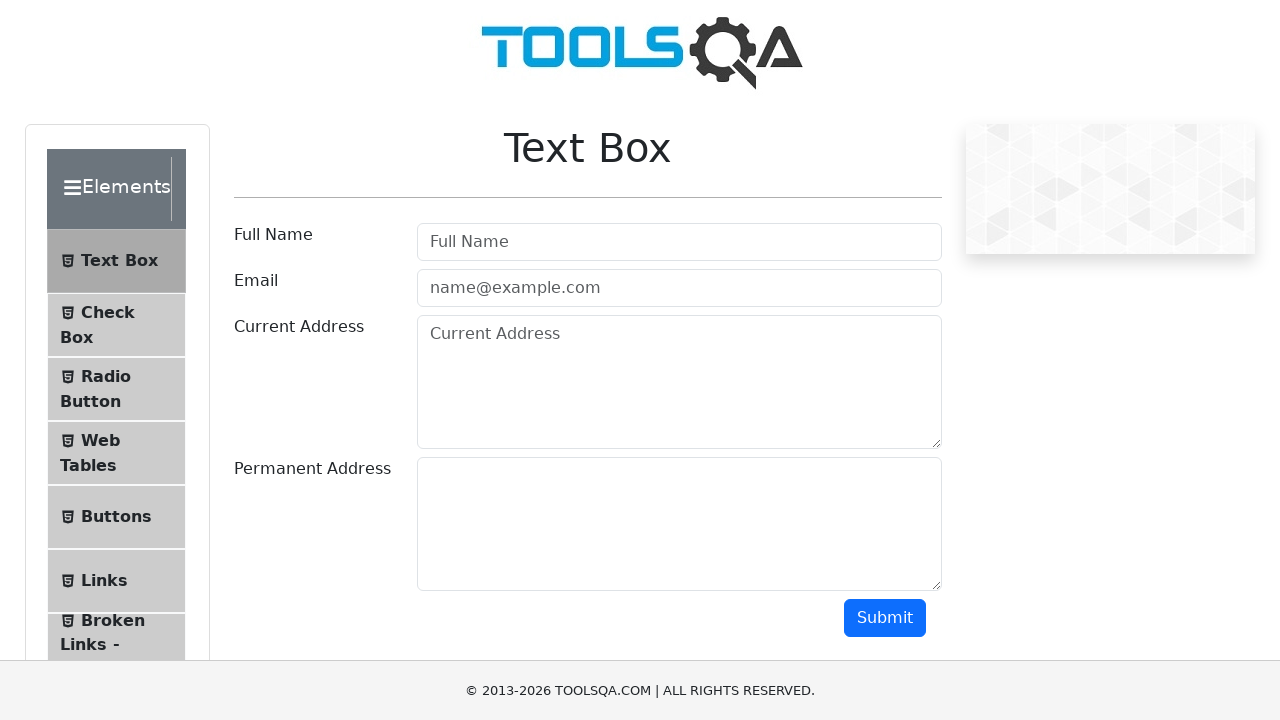

Filled full name field with 'John Doe' on #userName
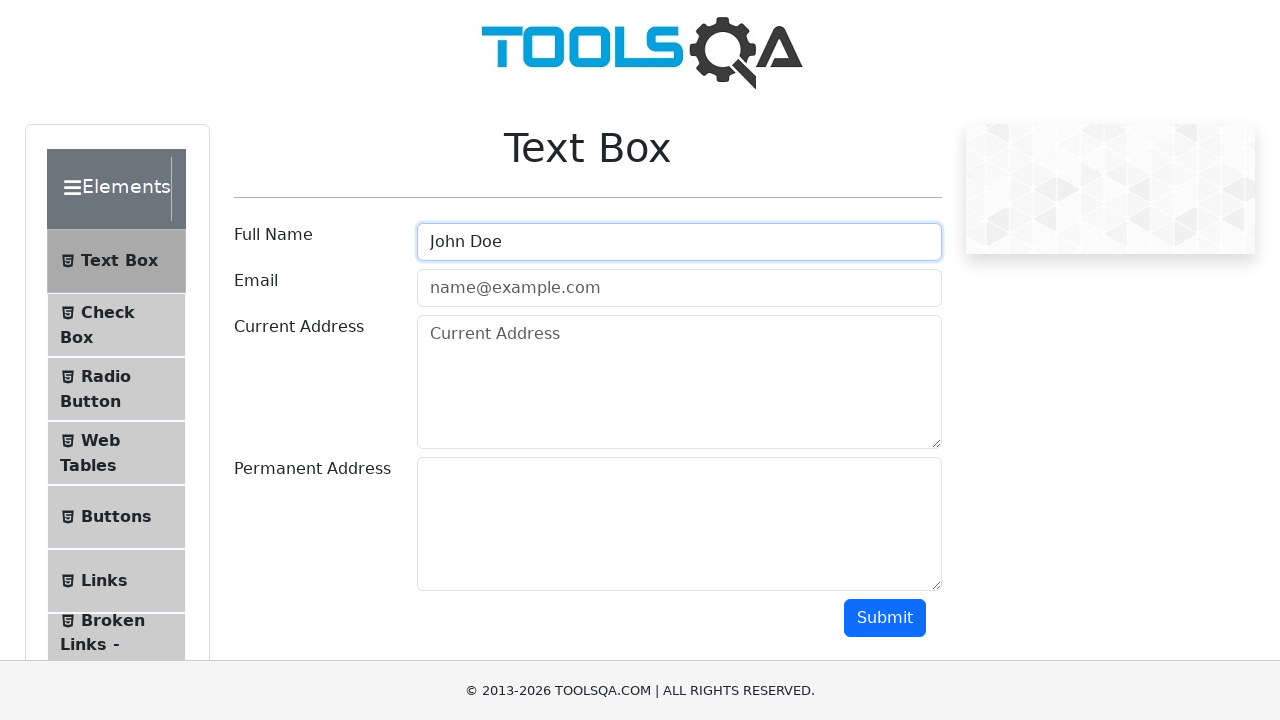

Filled email field with 'test@gmail.com' on #userEmail
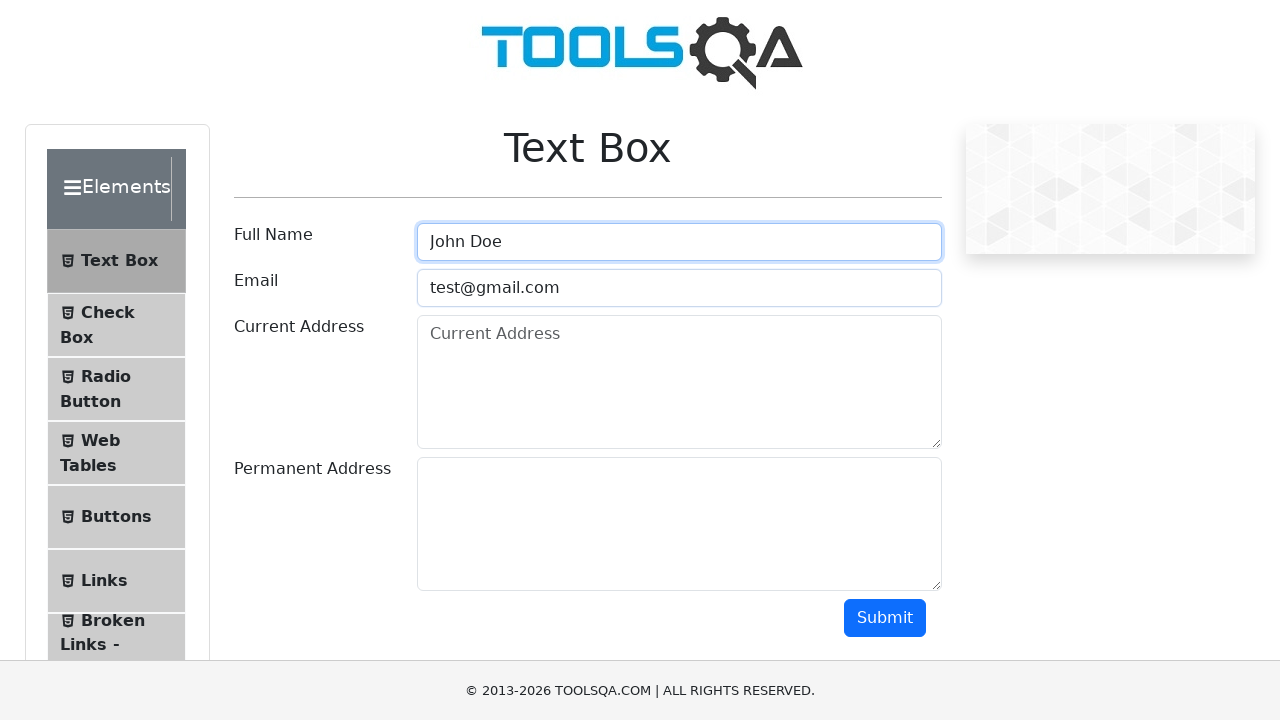

Filled current address field with '123 fea ST' on #currentAddress
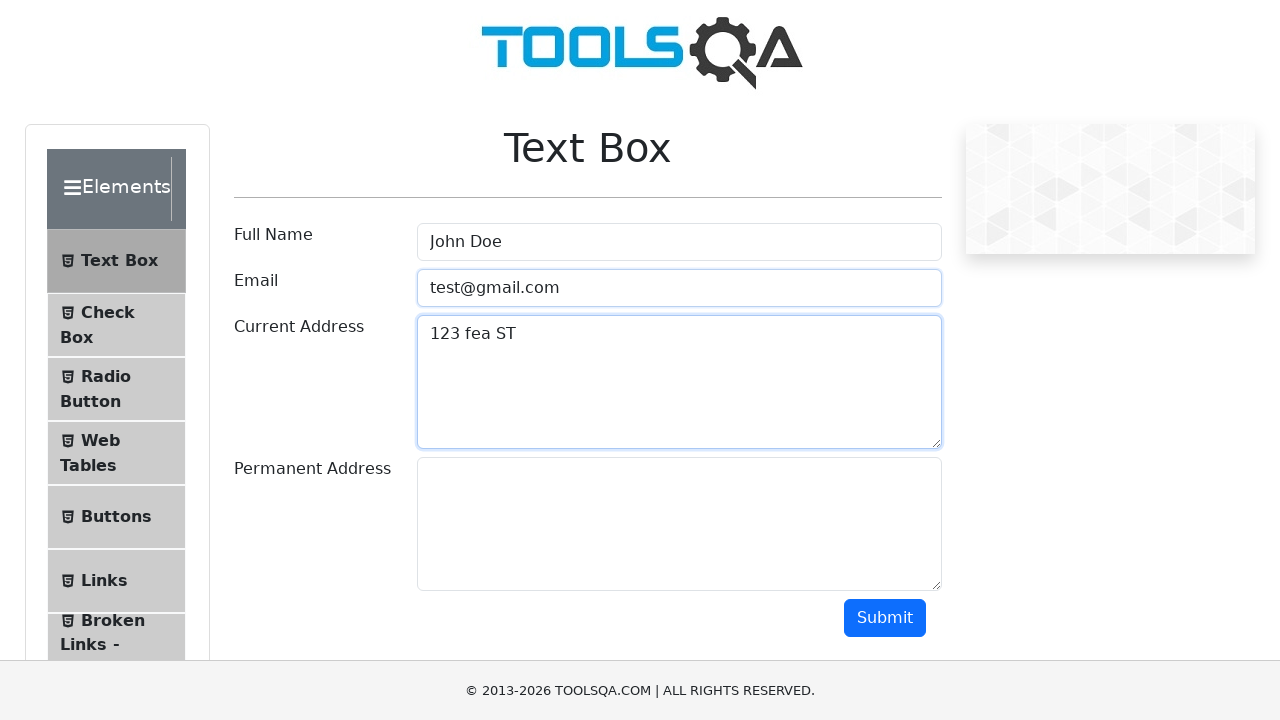

Focused on current address field on #currentAddress
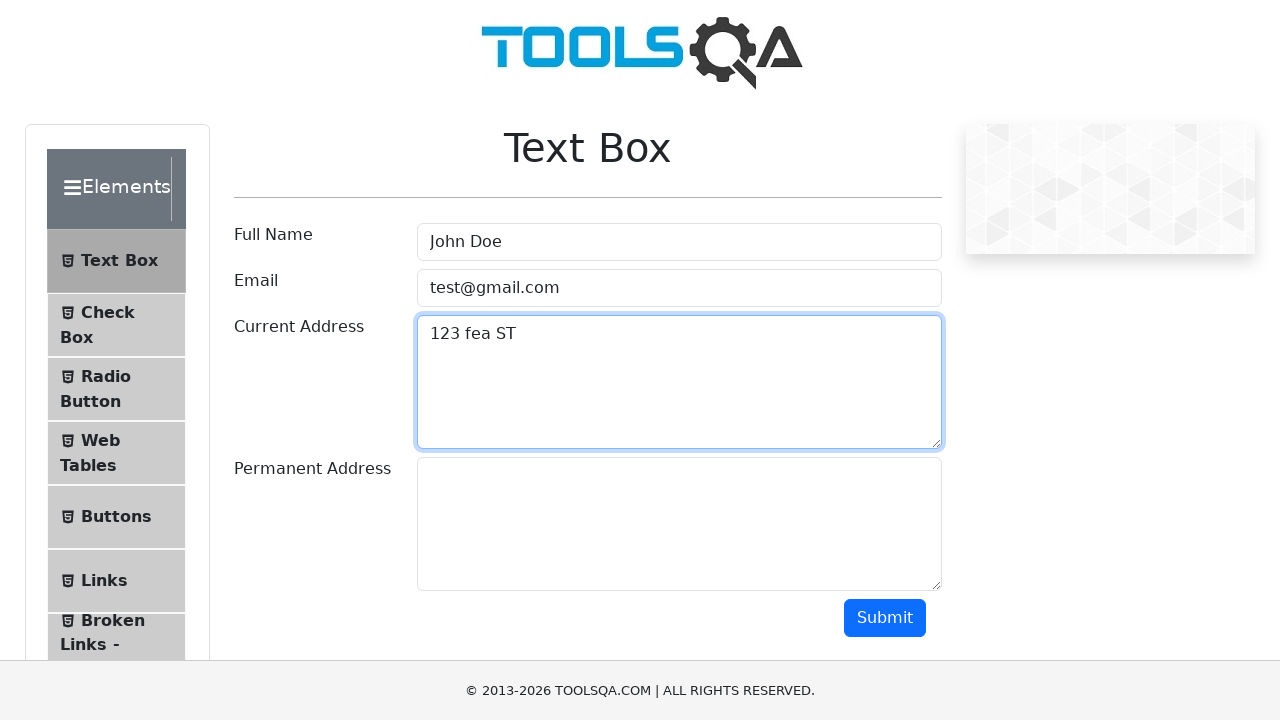

Selected all text in current address field using Ctrl+A
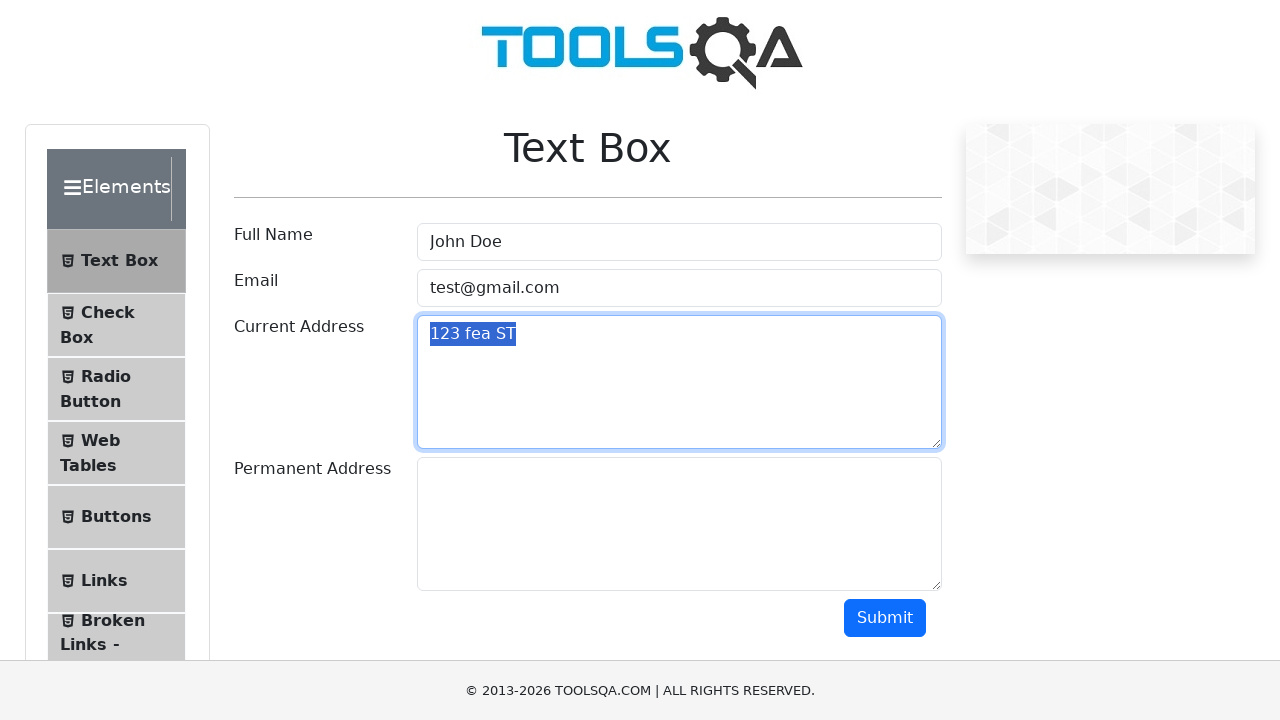

Copied selected text from current address field using Ctrl+C
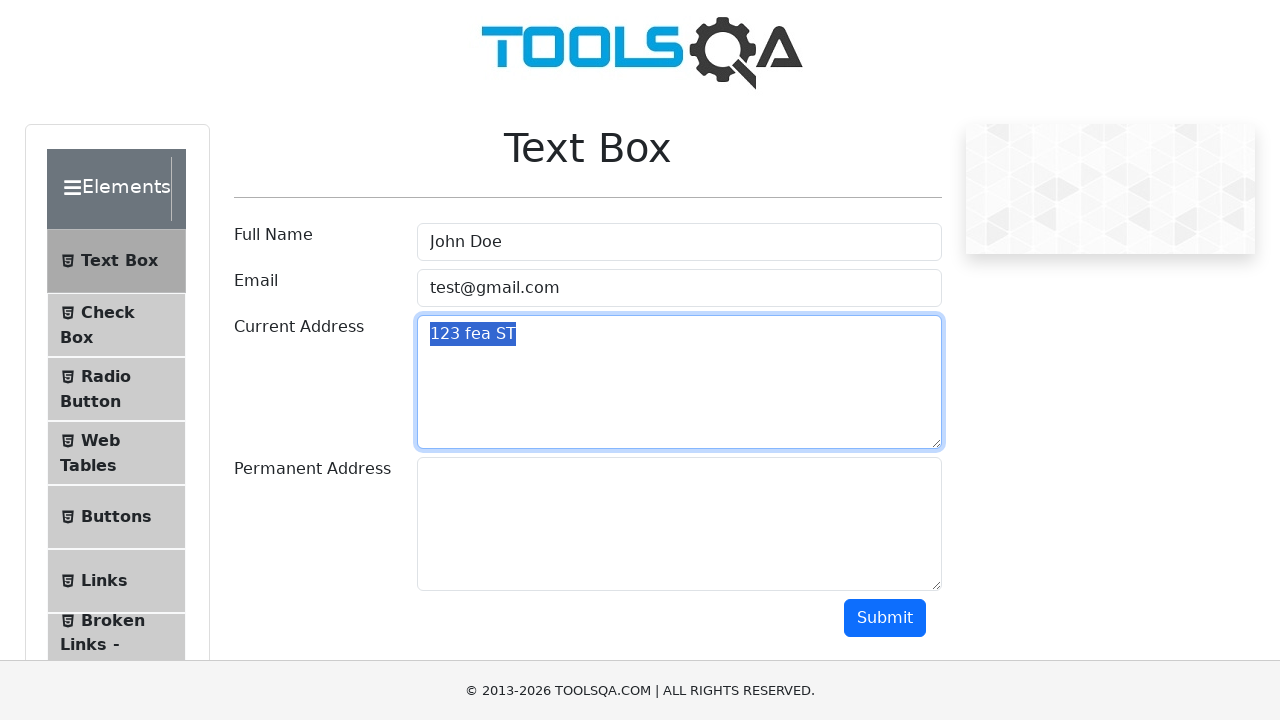

Tabbed to next field (permanent address)
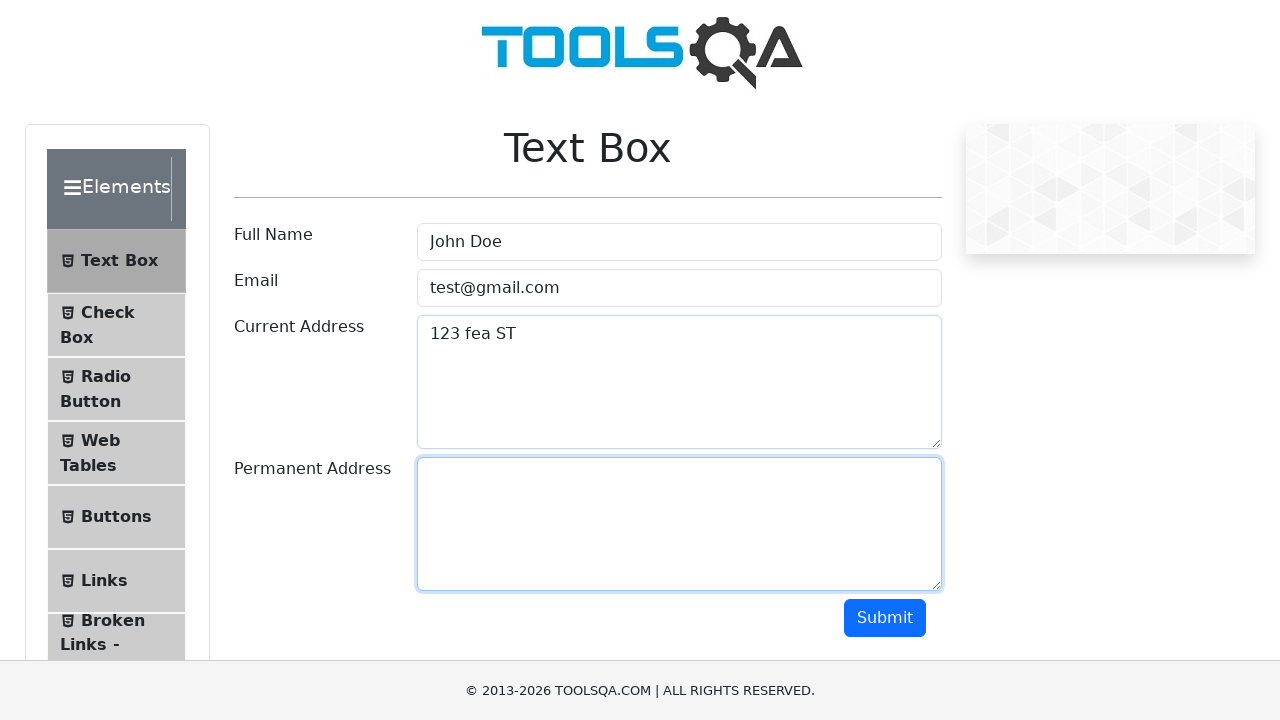

Pasted copied text into permanent address field using Ctrl+V
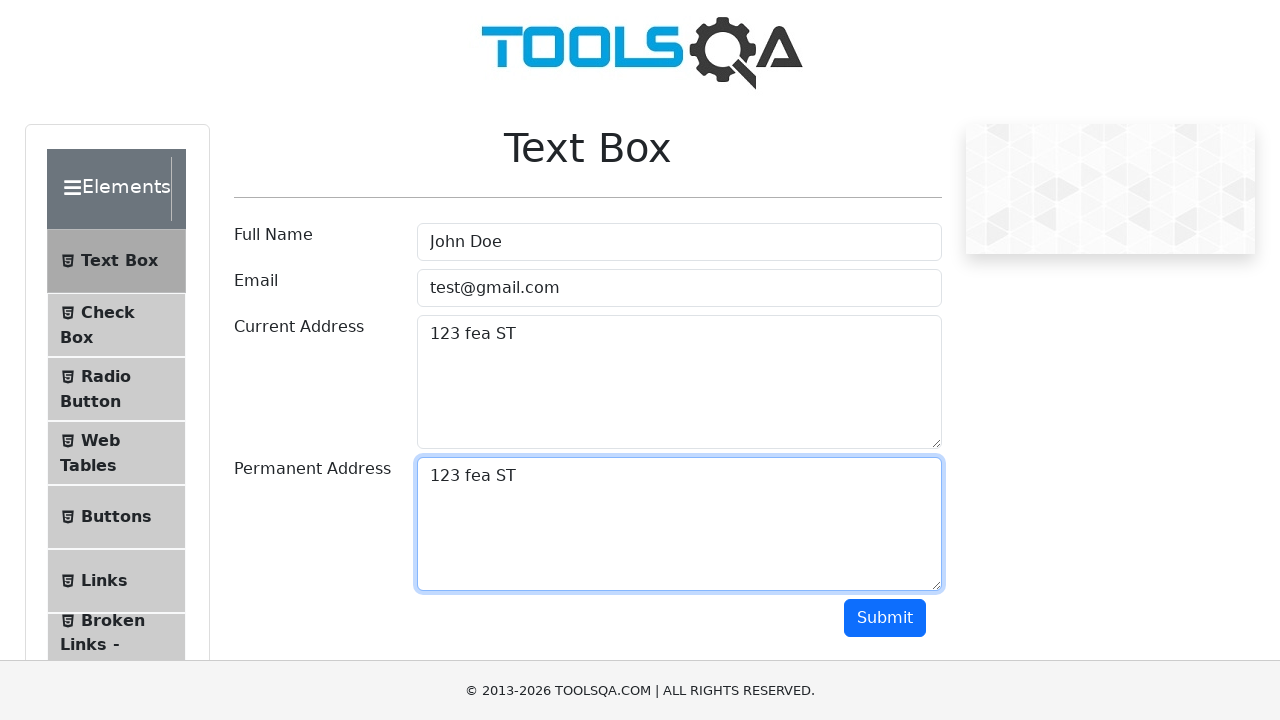

Verified that text '123 fea ST' appeared in permanent address field
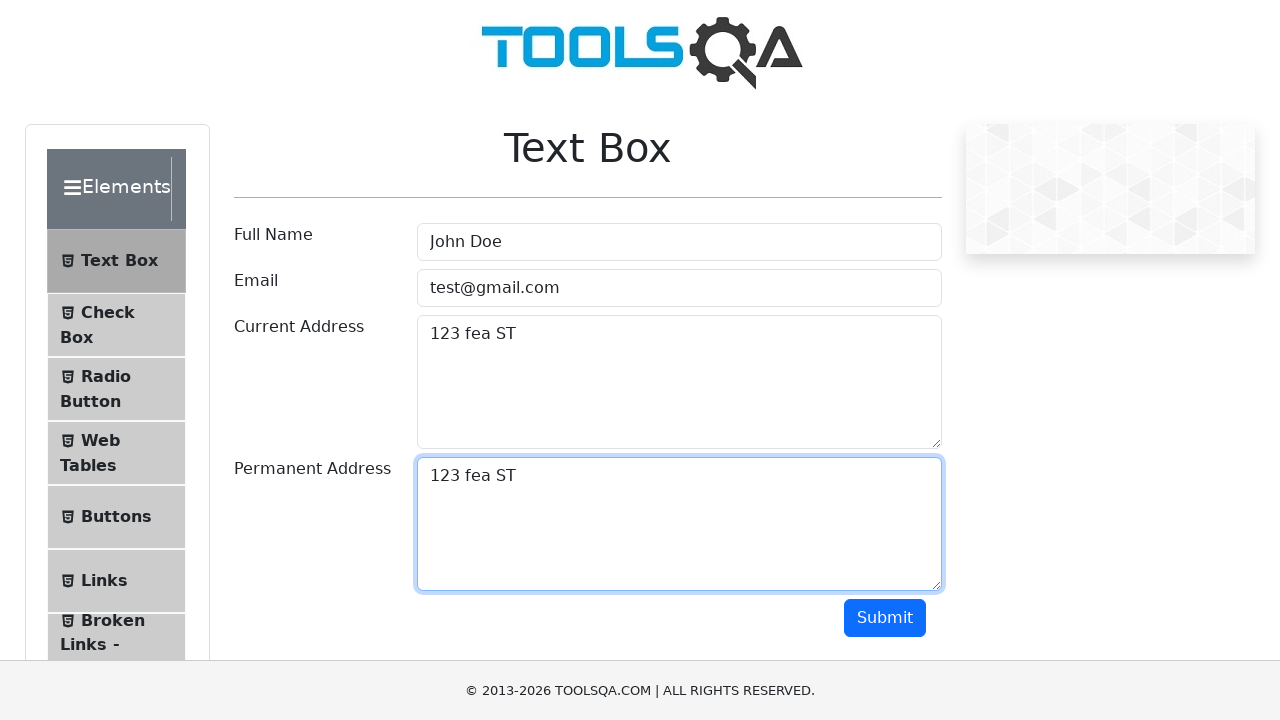

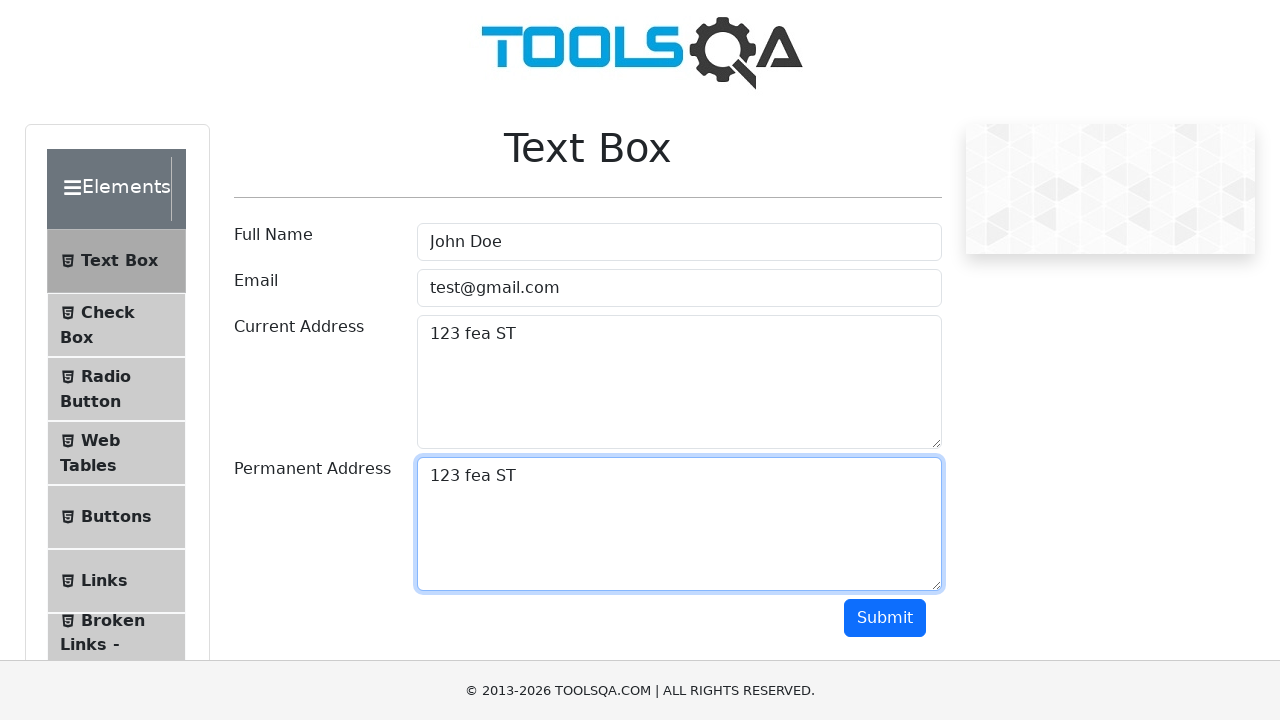